Tests double-click functionality on W3Schools TryIt page by entering text in a field, double-clicking a copy button, and verifying the text is copied to a second field.

Starting URL: https://www.w3schools.com/tags/tryit.asp?filename=tryhtml5_ev_ondblclick3

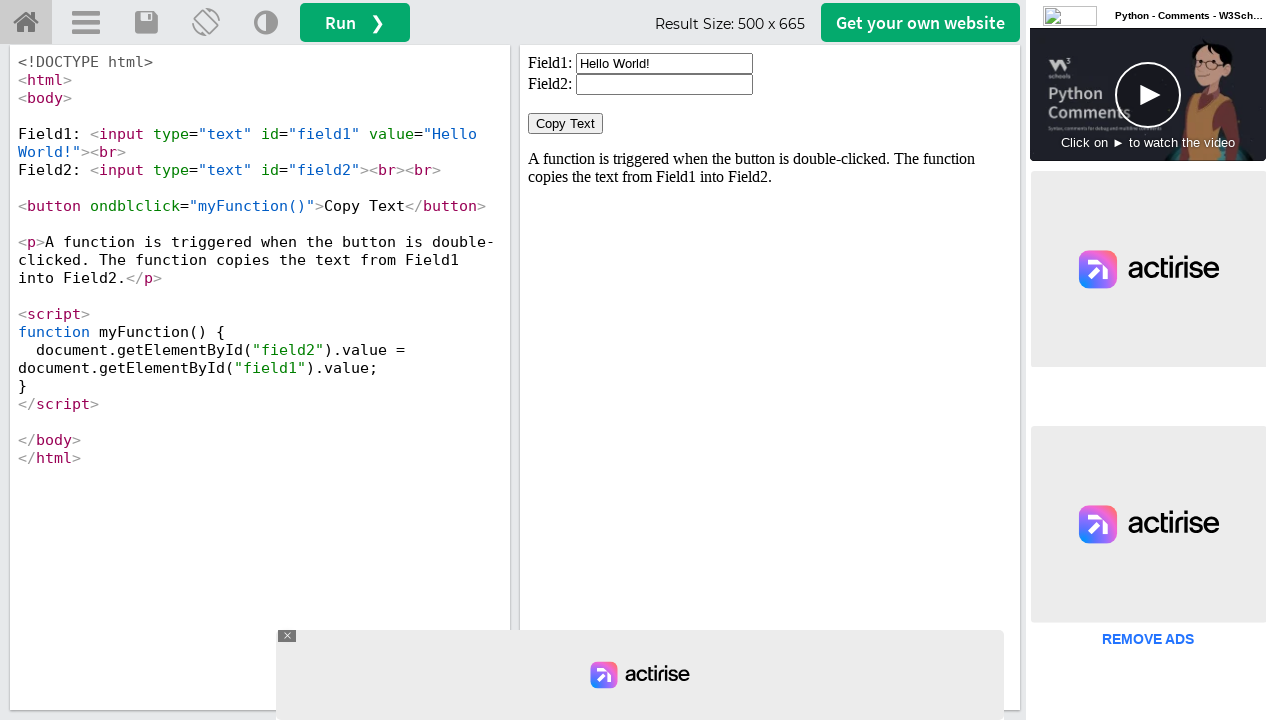

Located iframe with id 'iframeResult'
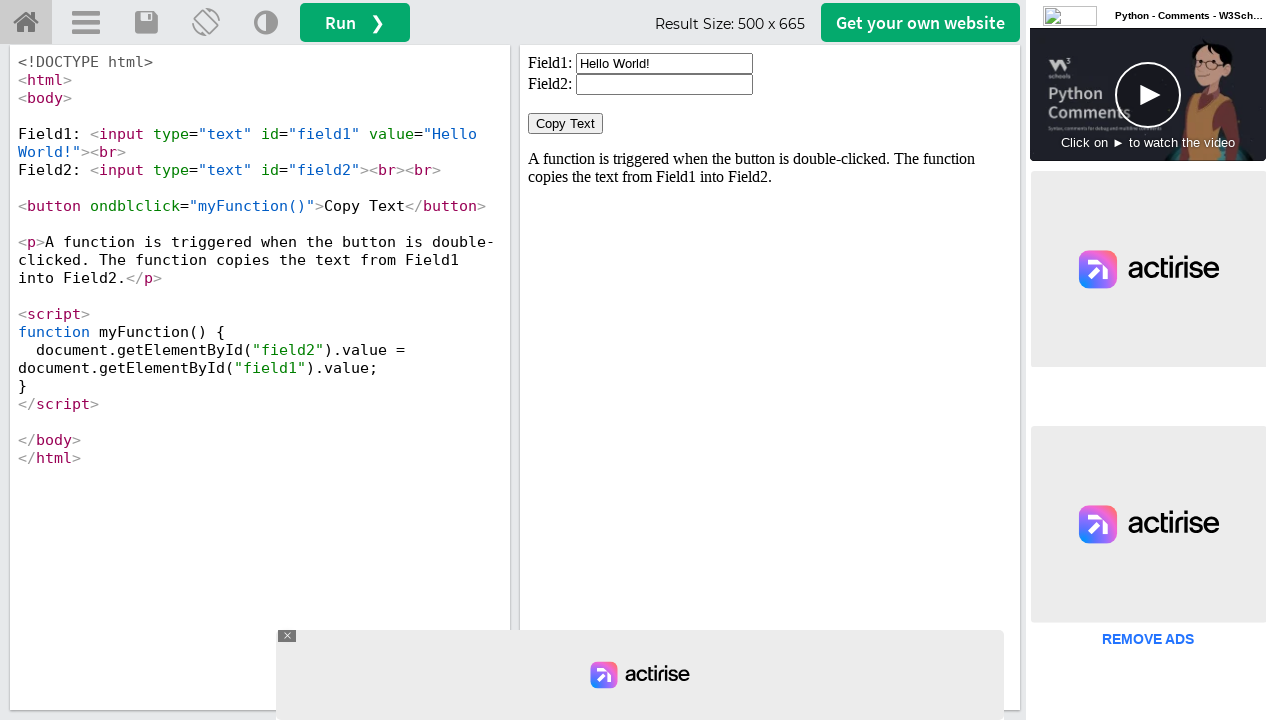

Cleared the first input field (field1) on #iframeResult >> internal:control=enter-frame >> xpath=//input[@id='field1']
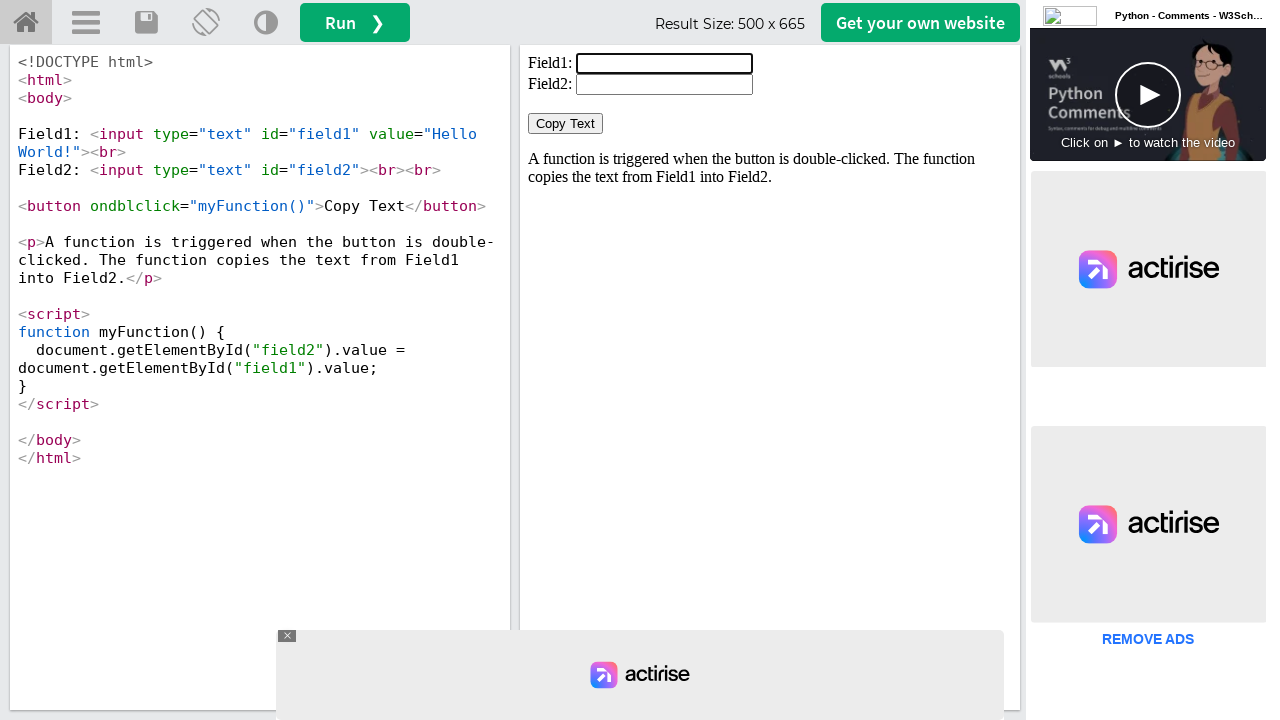

Entered 'Welcome' in the first input field on #iframeResult >> internal:control=enter-frame >> xpath=//input[@id='field1']
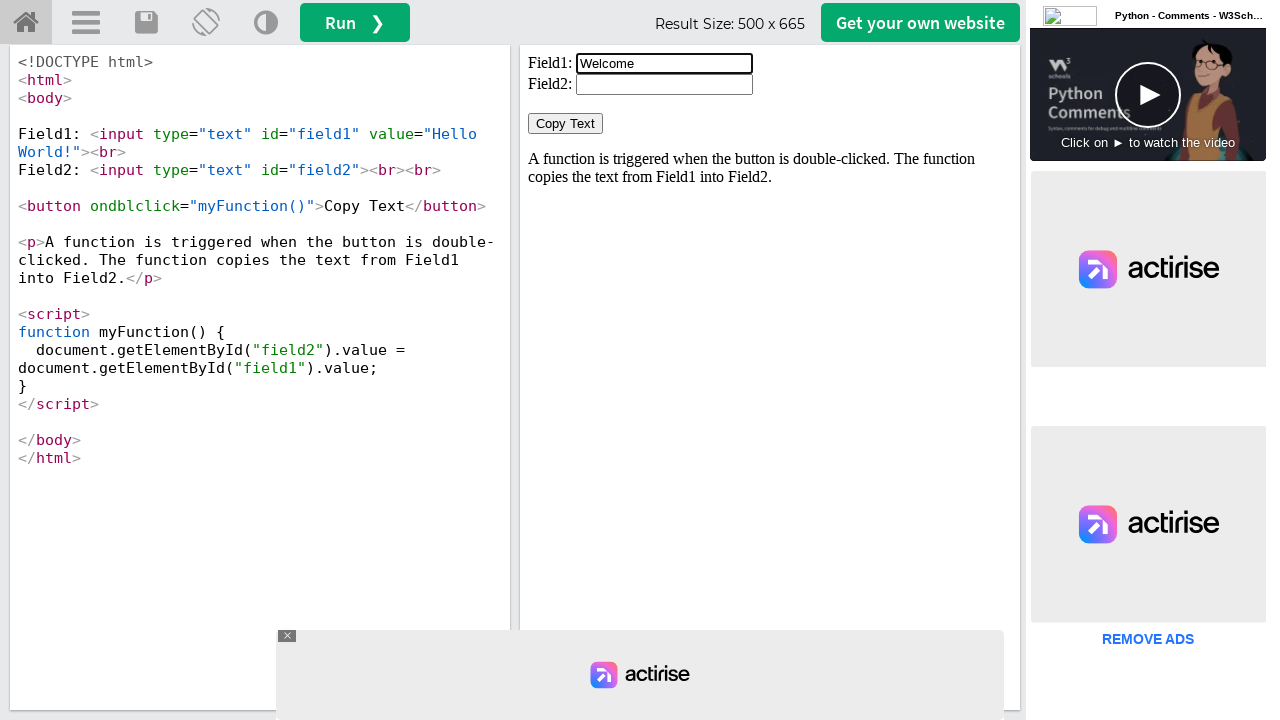

Double-clicked the 'Copy Text' button at (566, 124) on #iframeResult >> internal:control=enter-frame >> xpath=//button[normalize-space(
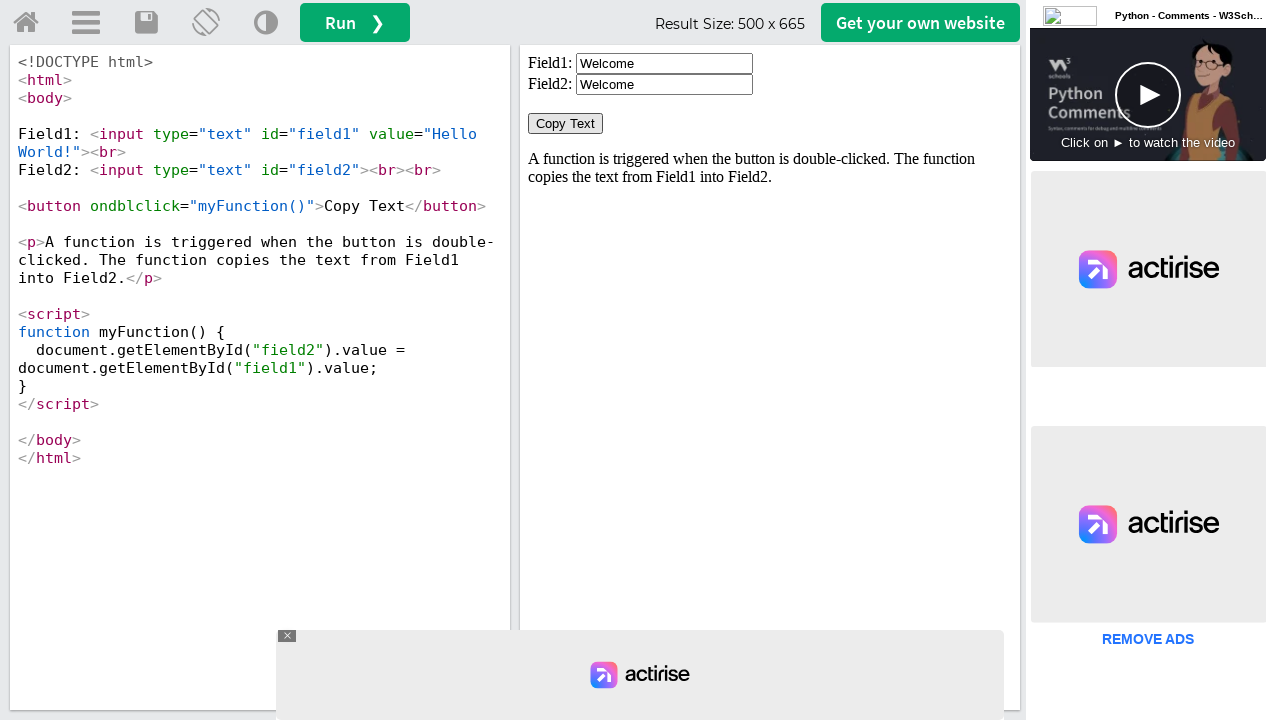

Waited 500ms for copy action to complete
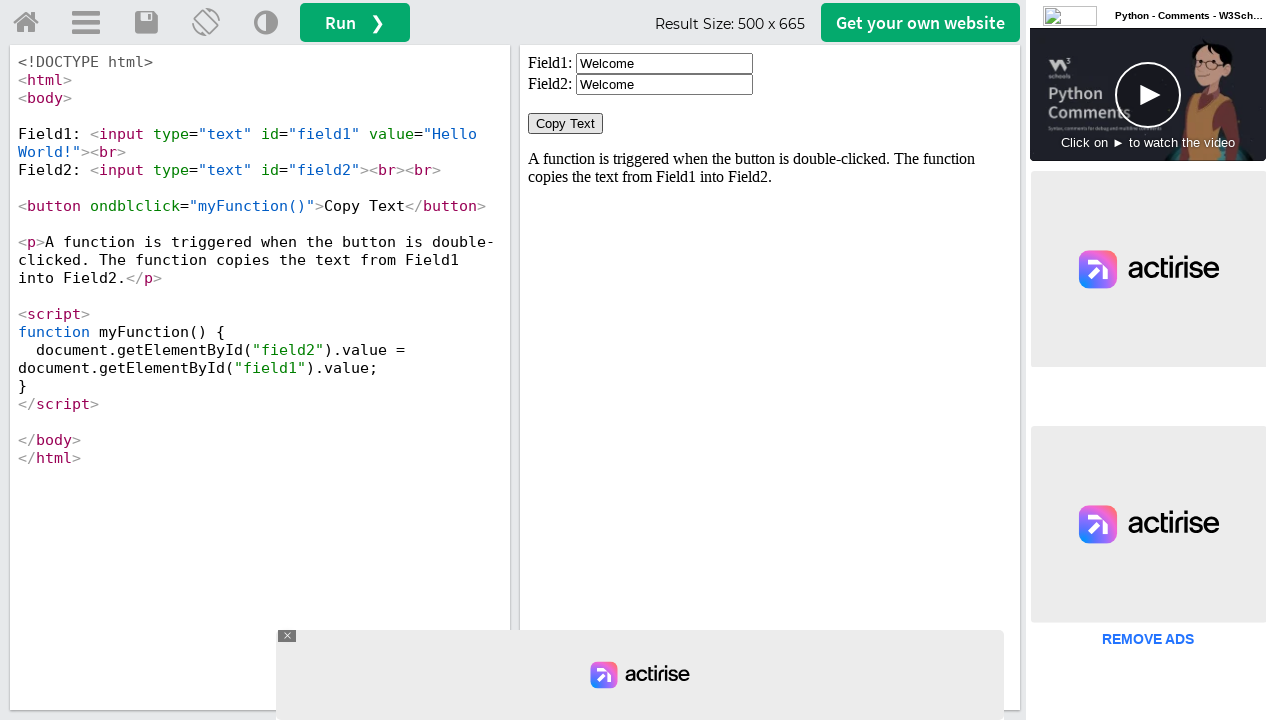

Retrieved value from second input field (field2)
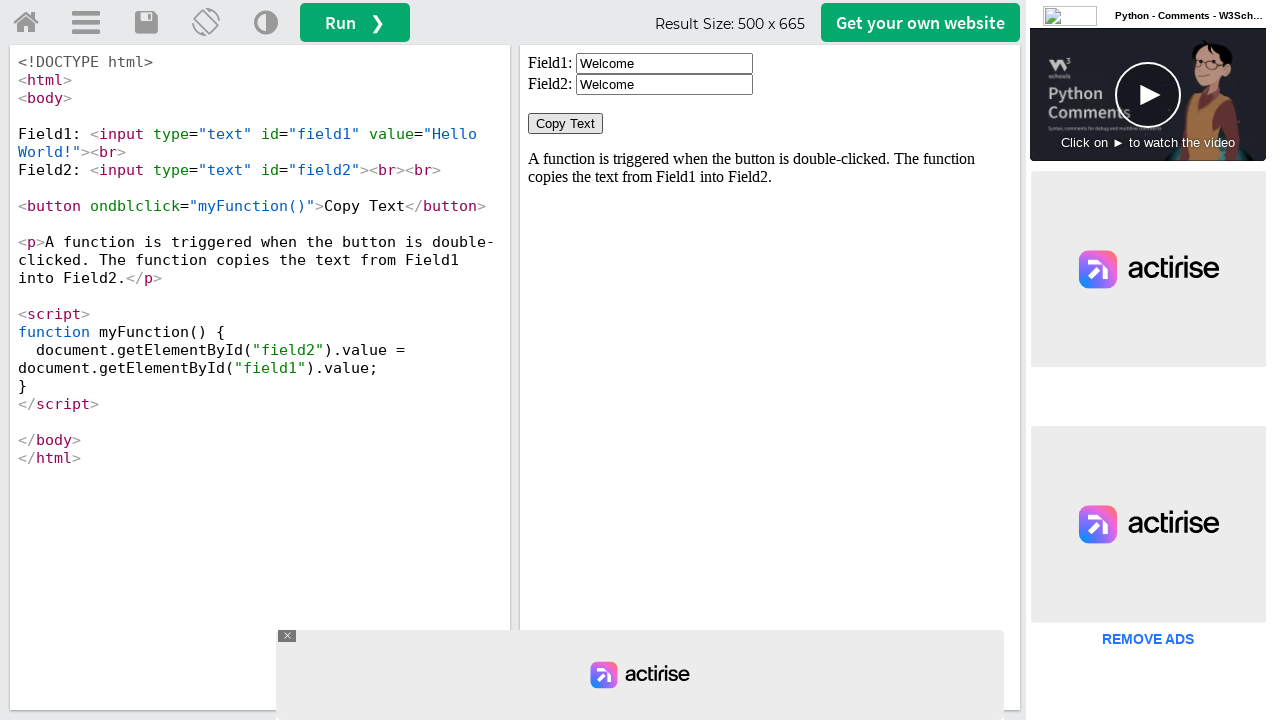

Verified that 'Welcome' was successfully copied to field2
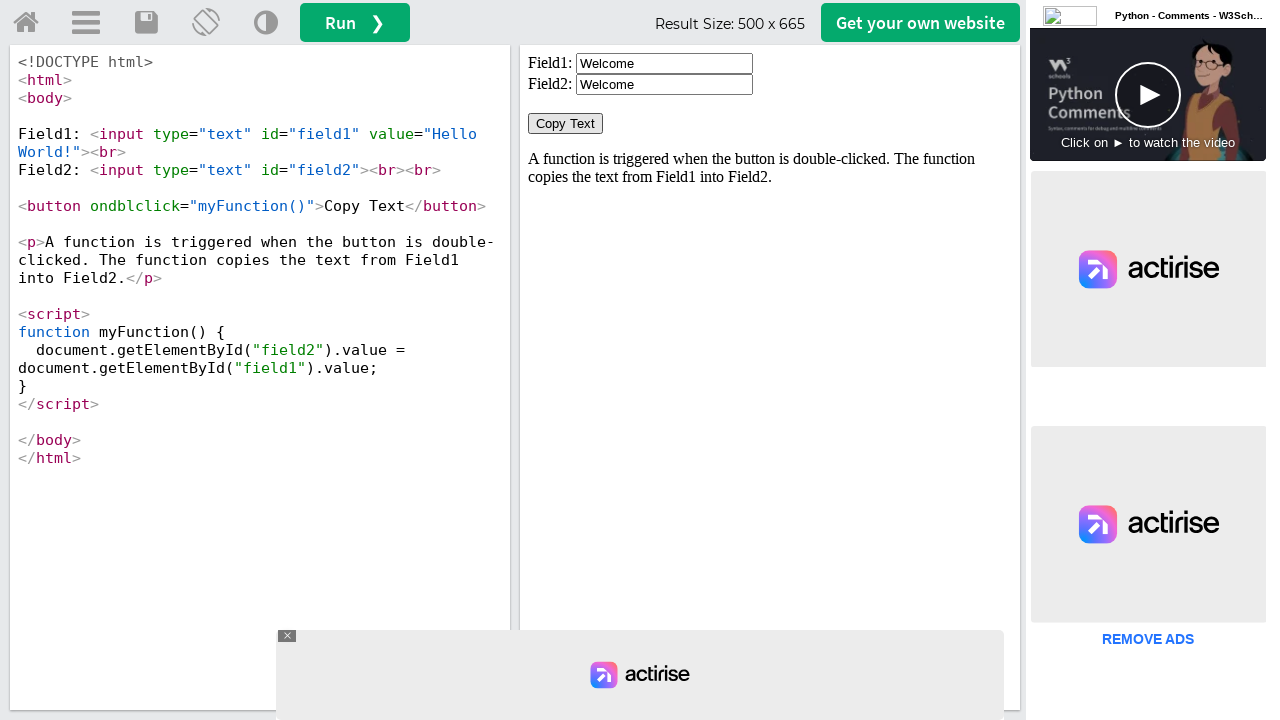

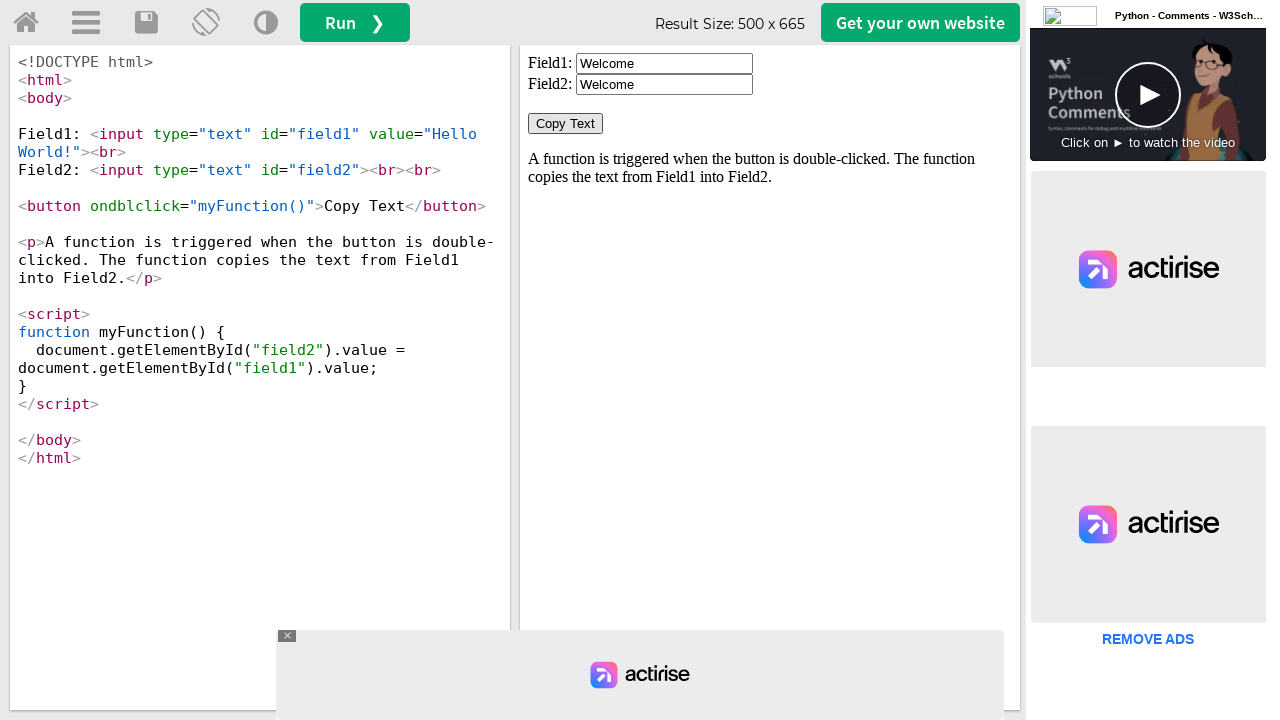